Tests a loading images page by waiting for images to finish loading (indicated by "Done!" text) and then verifying the award image element is present

Starting URL: https://bonigarcia.dev/selenium-webdriver-java/loading-images.html

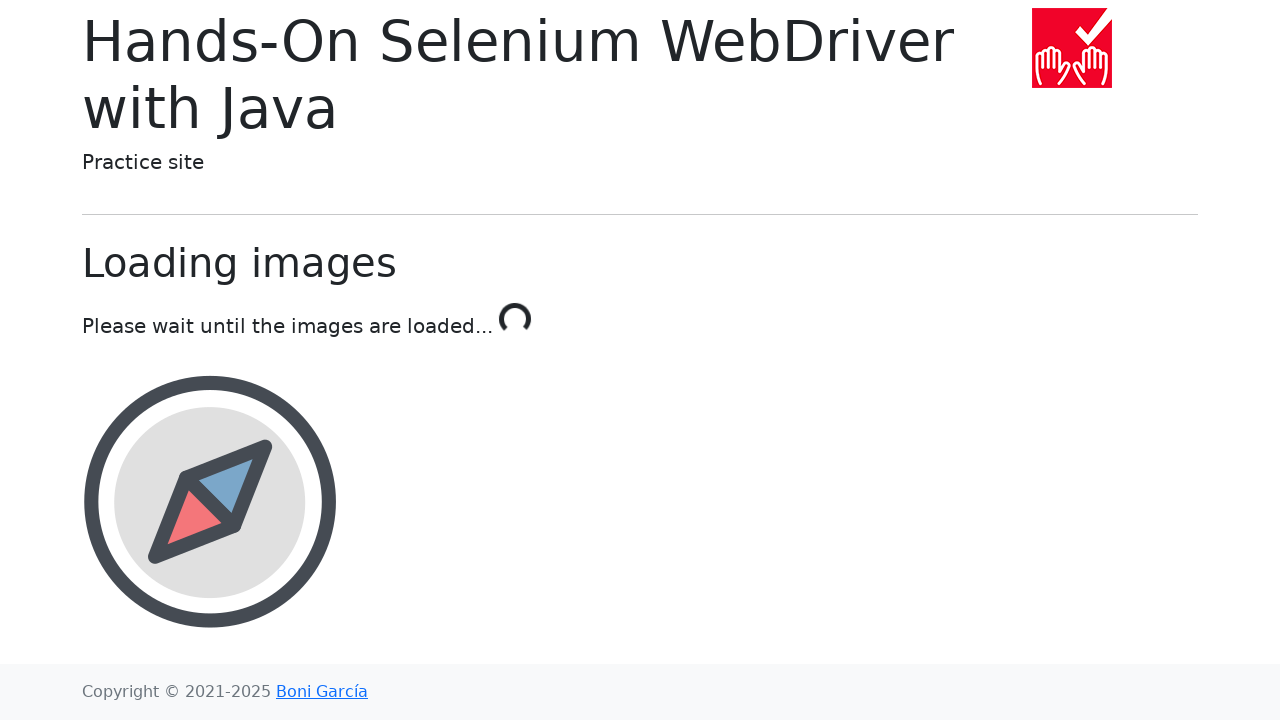

Waited for loading to complete - 'Done!' text appeared
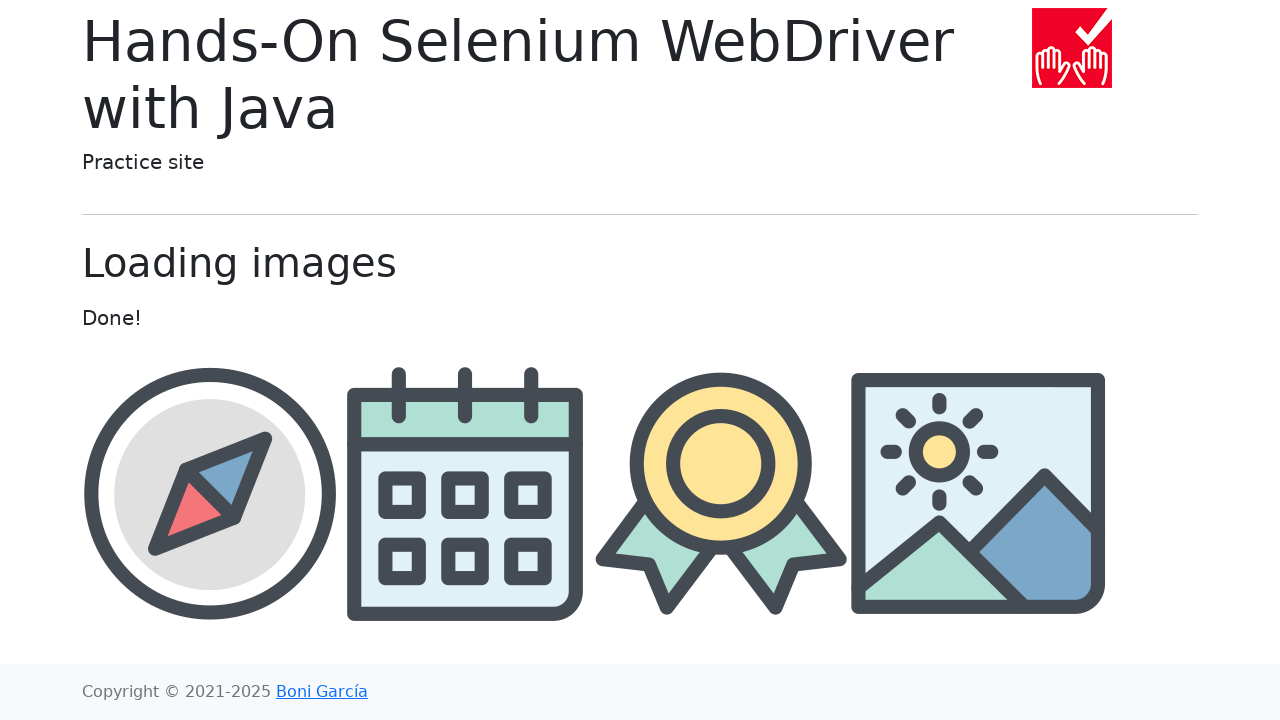

Located award image element
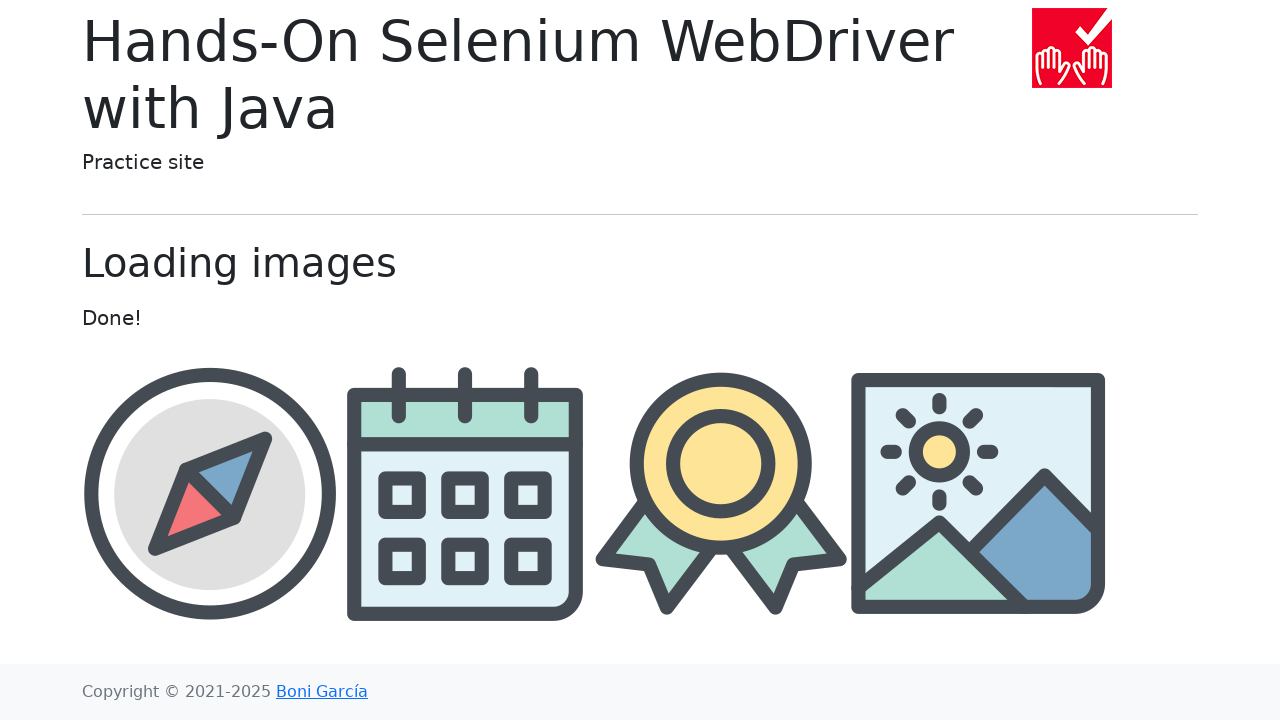

Award image became visible
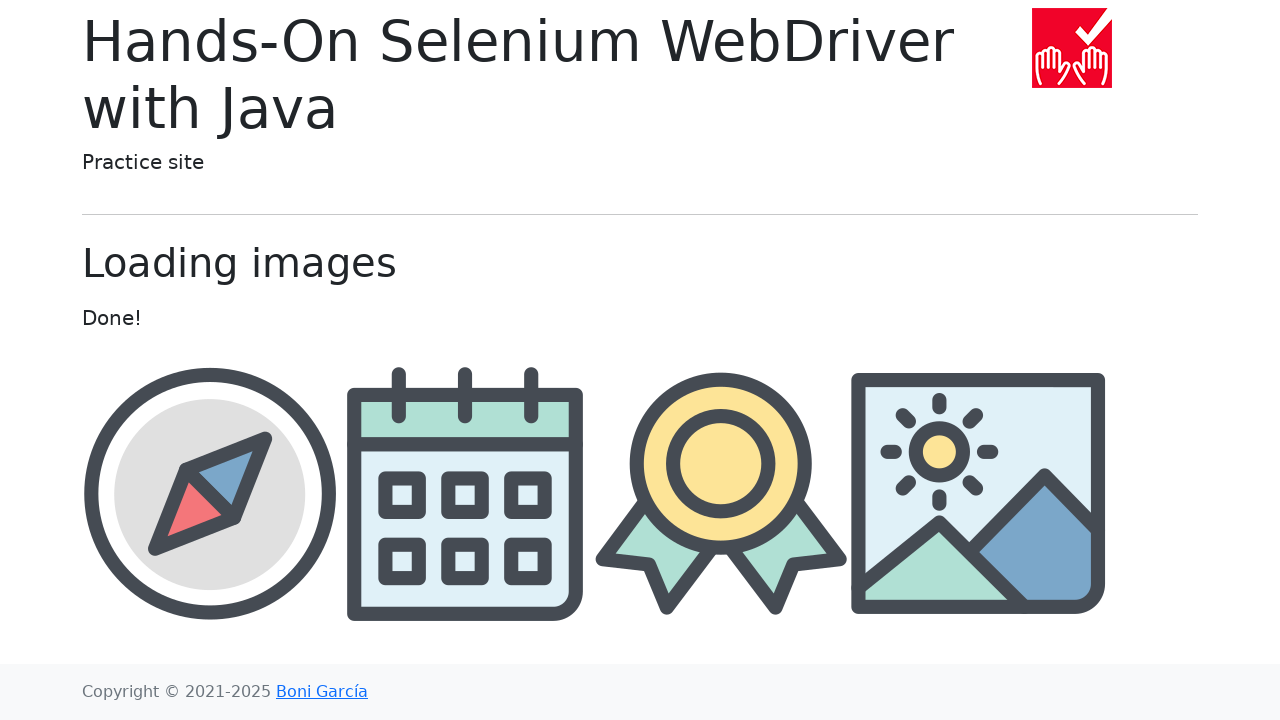

Retrieved src attribute from award image
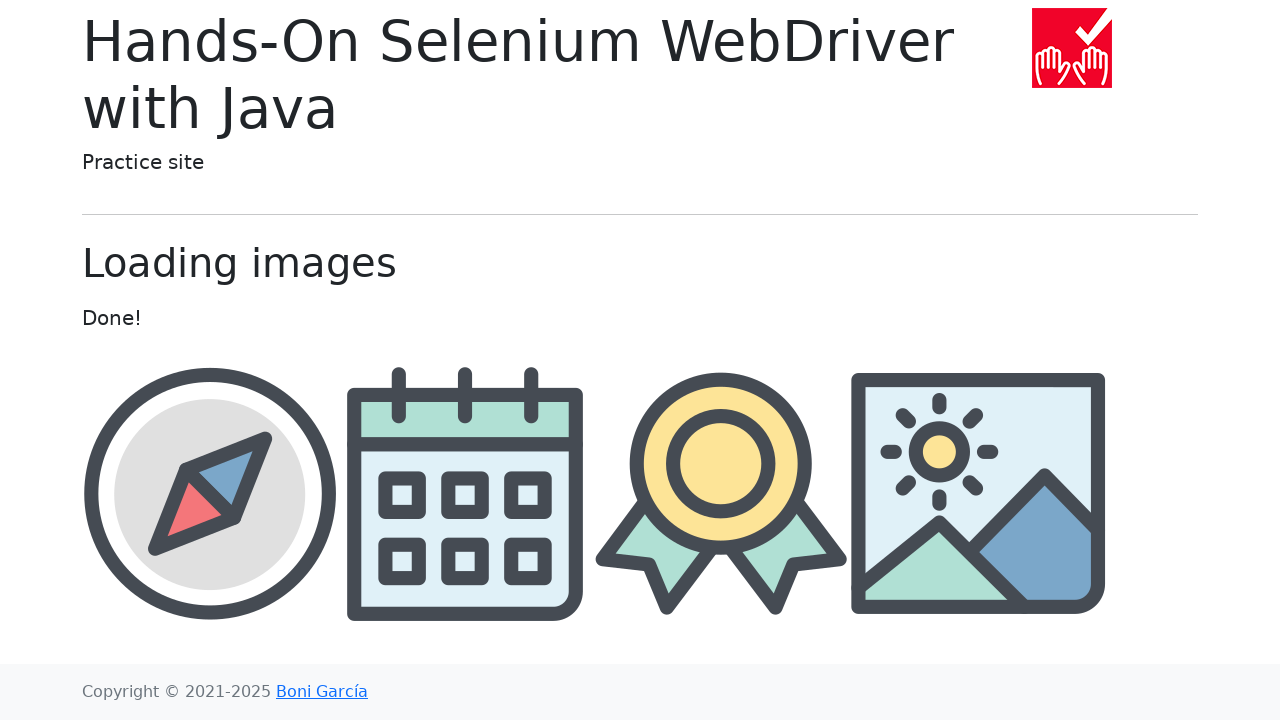

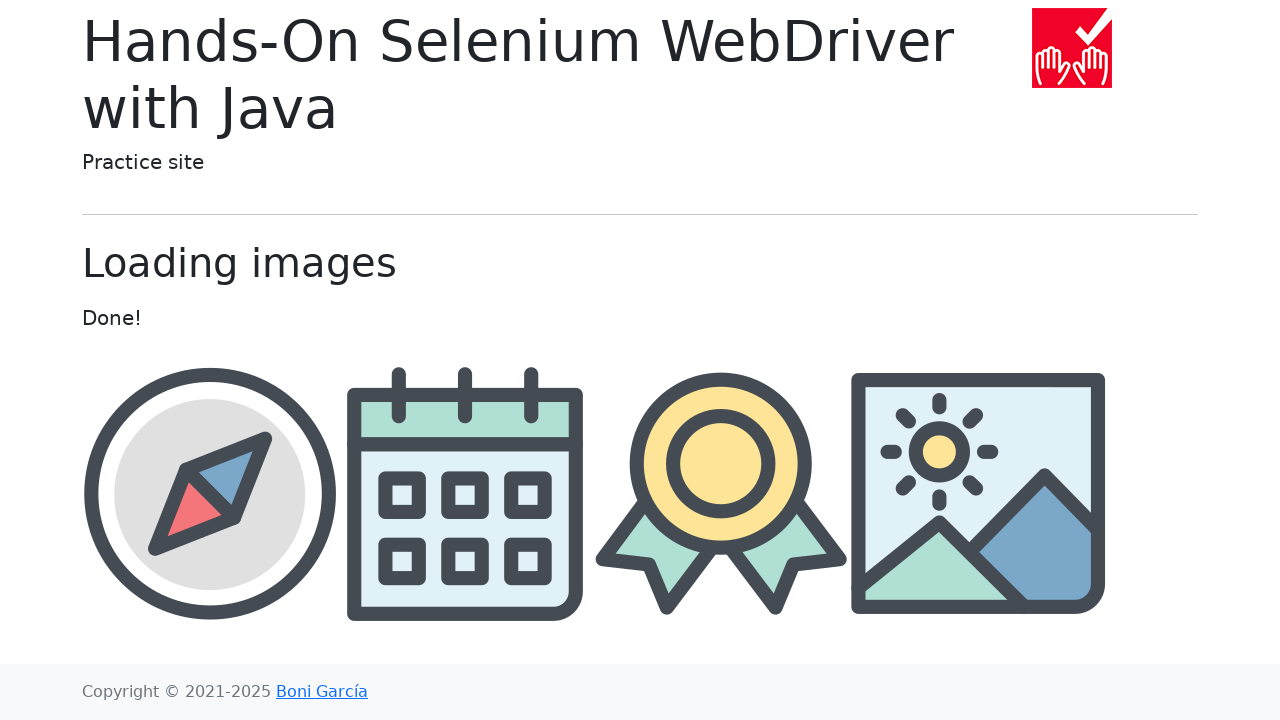